Tests screen reader compatibility by checking for semantic HTML structure including alt text on images, labeled form inputs, heading hierarchy, ARIA landmarks, page title, and language attribute

Starting URL: https://ncaa-d1-softball.netlify.app/

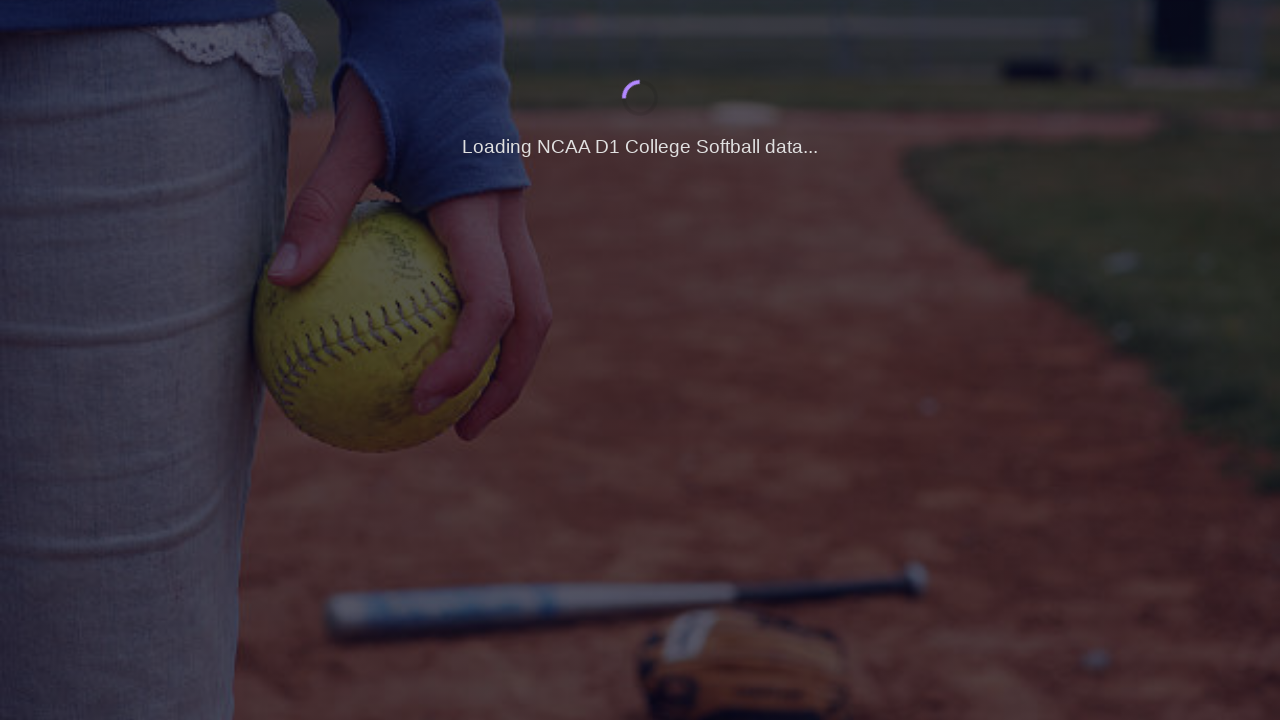

Waited for page to reach networkidle state
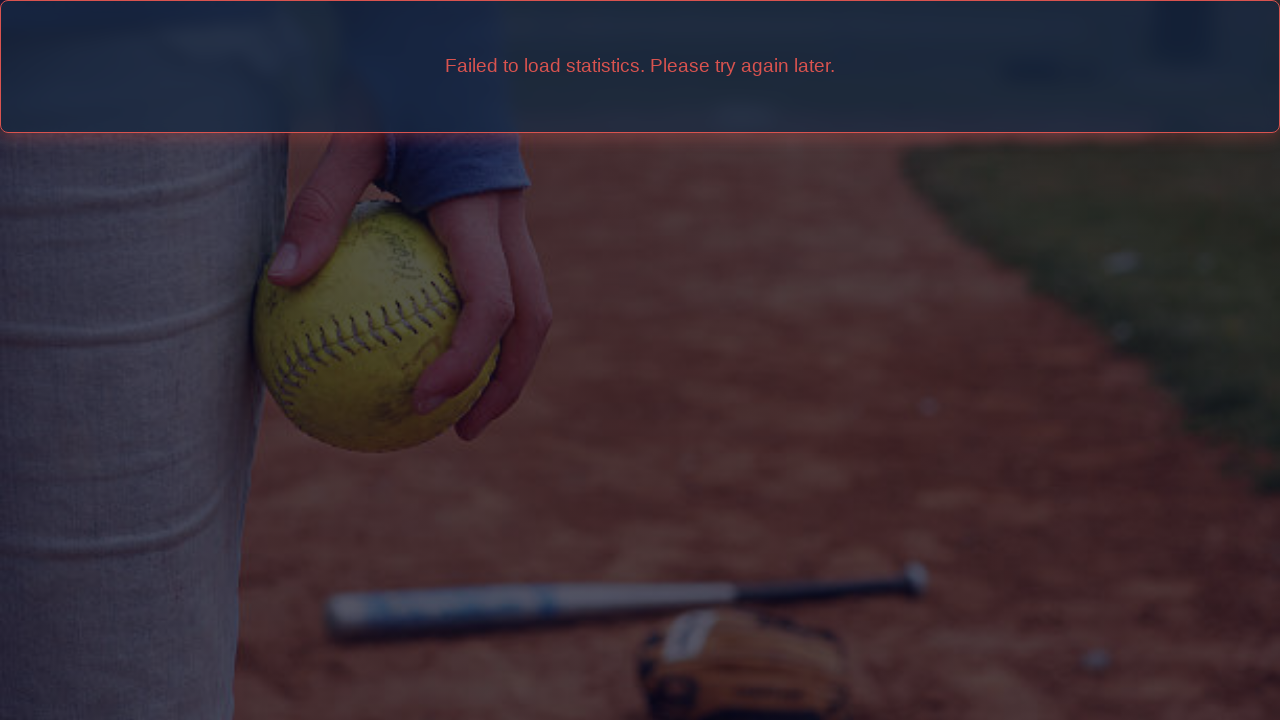

Checked for images without alt text: 0 found
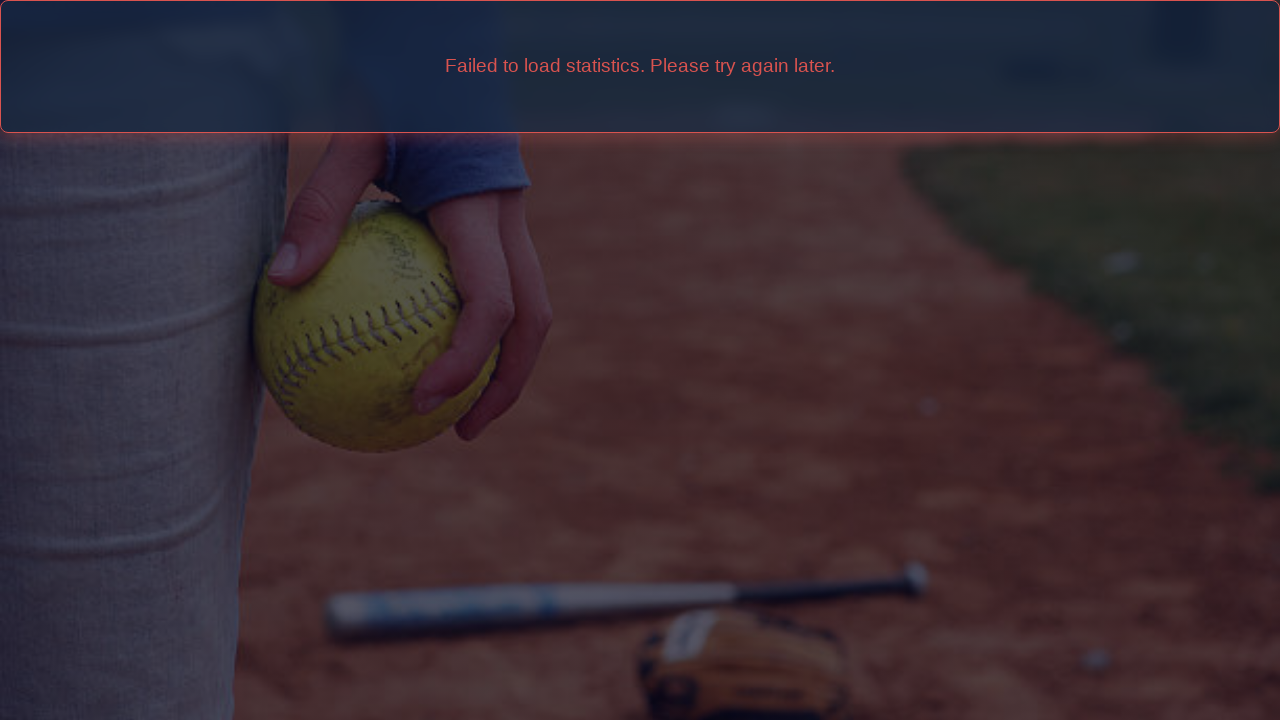

Evaluated form inputs for proper labels: 0 unlabeled inputs found
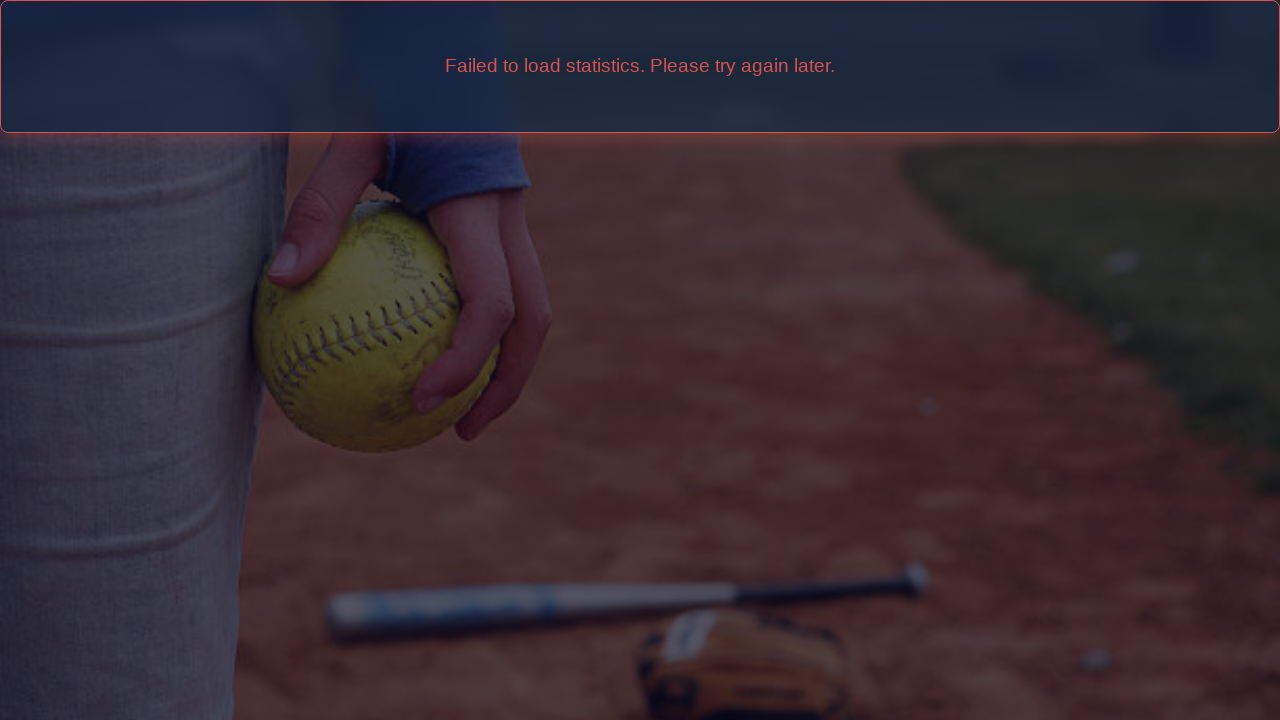

Checked heading hierarchy: 0 headings found
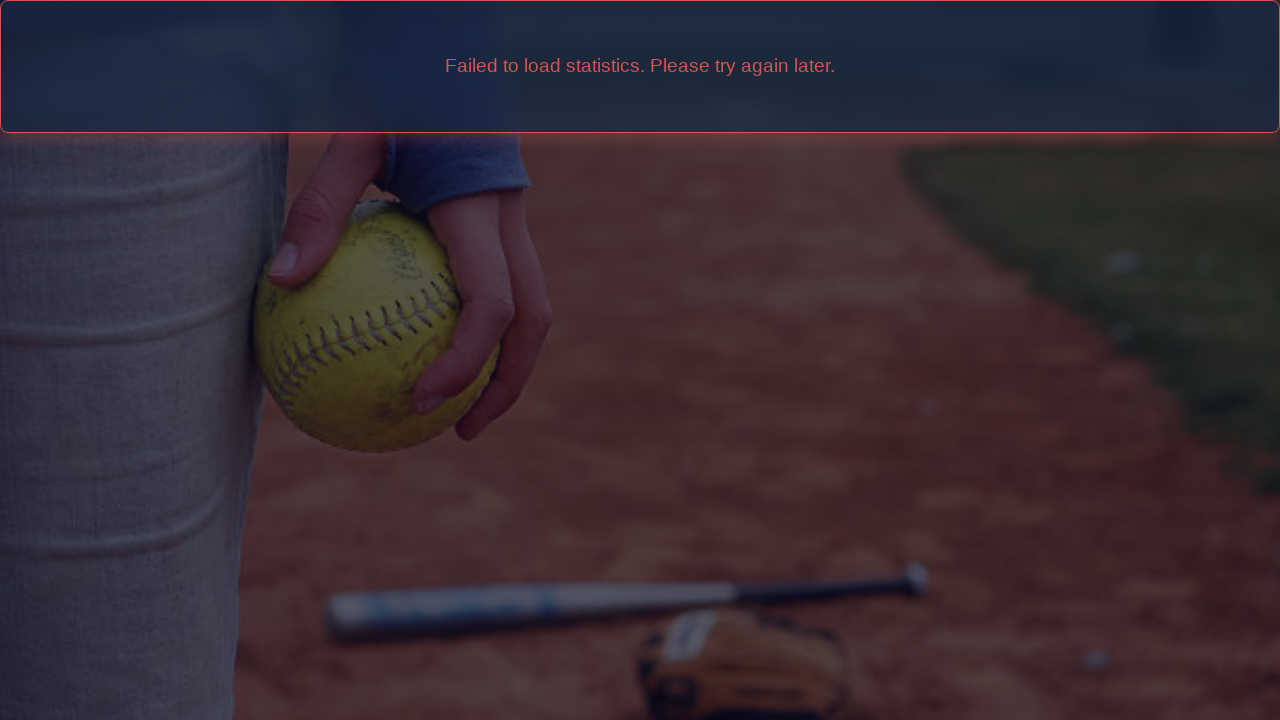

Checked for ARIA landmarks and semantic elements: 0 landmarks found
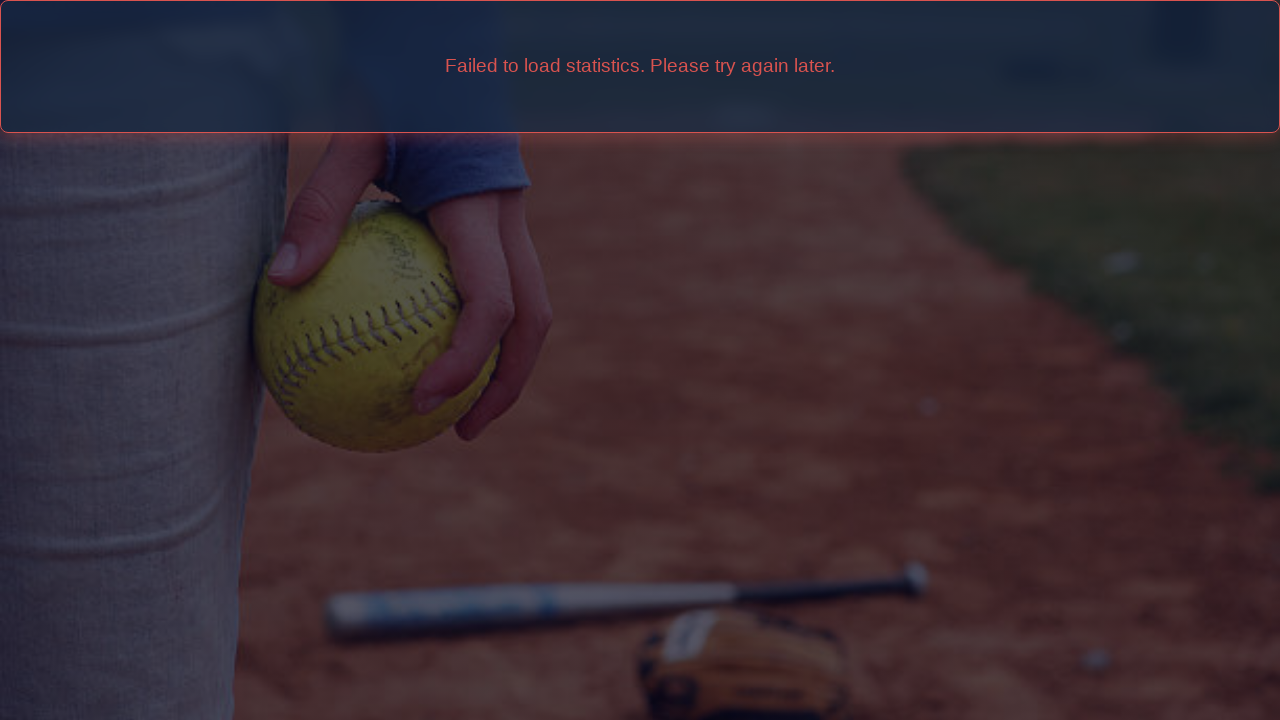

Checked page title: 'NCAA D1 Softball Stats & Rankings'
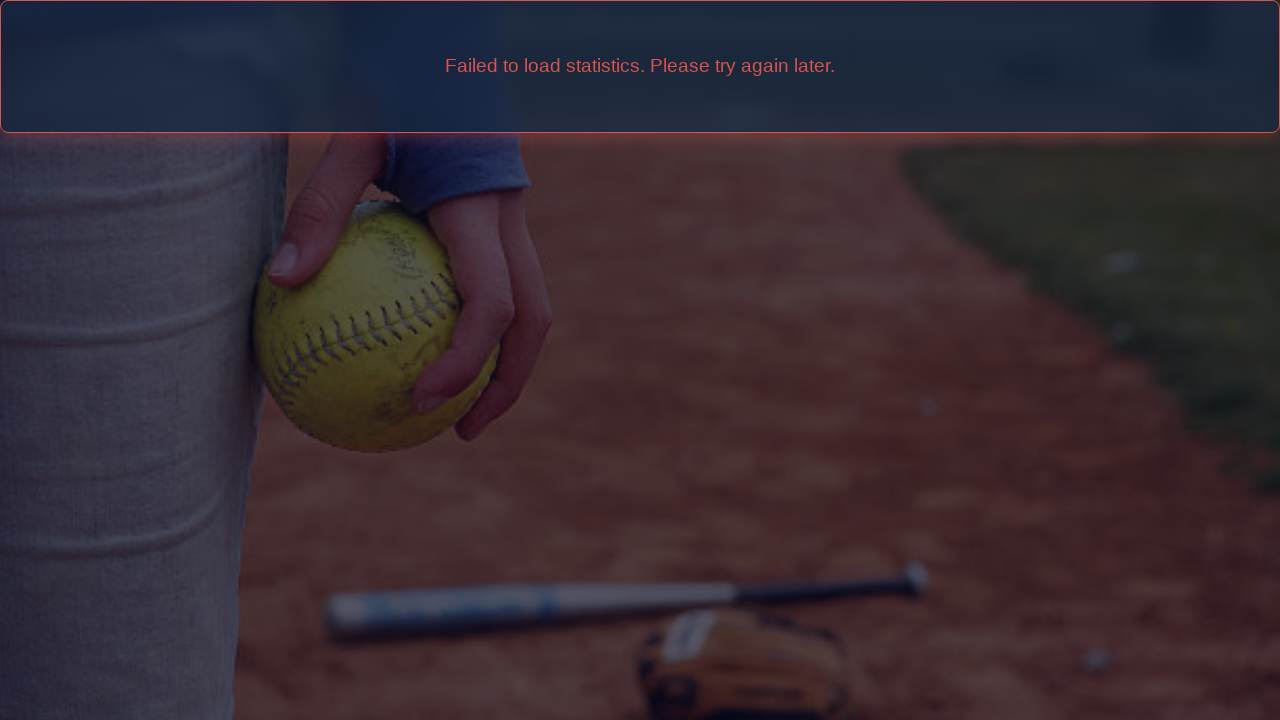

Checked language attribute: 'en'
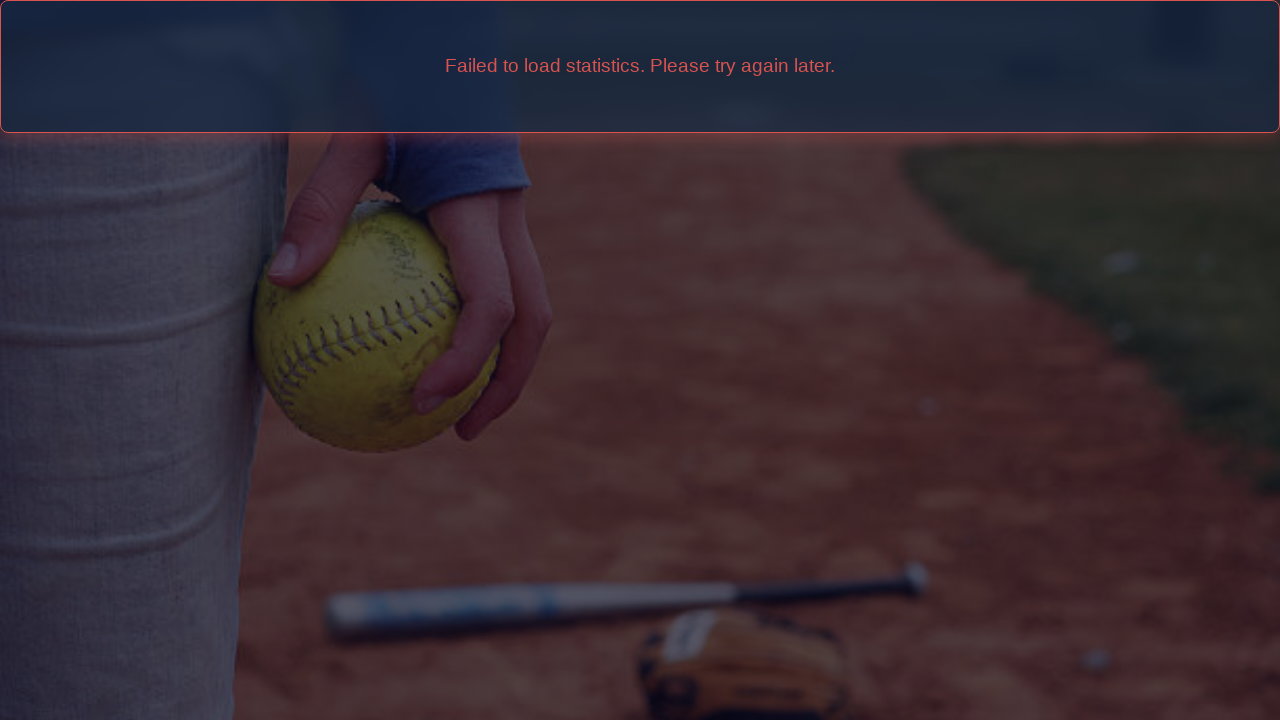

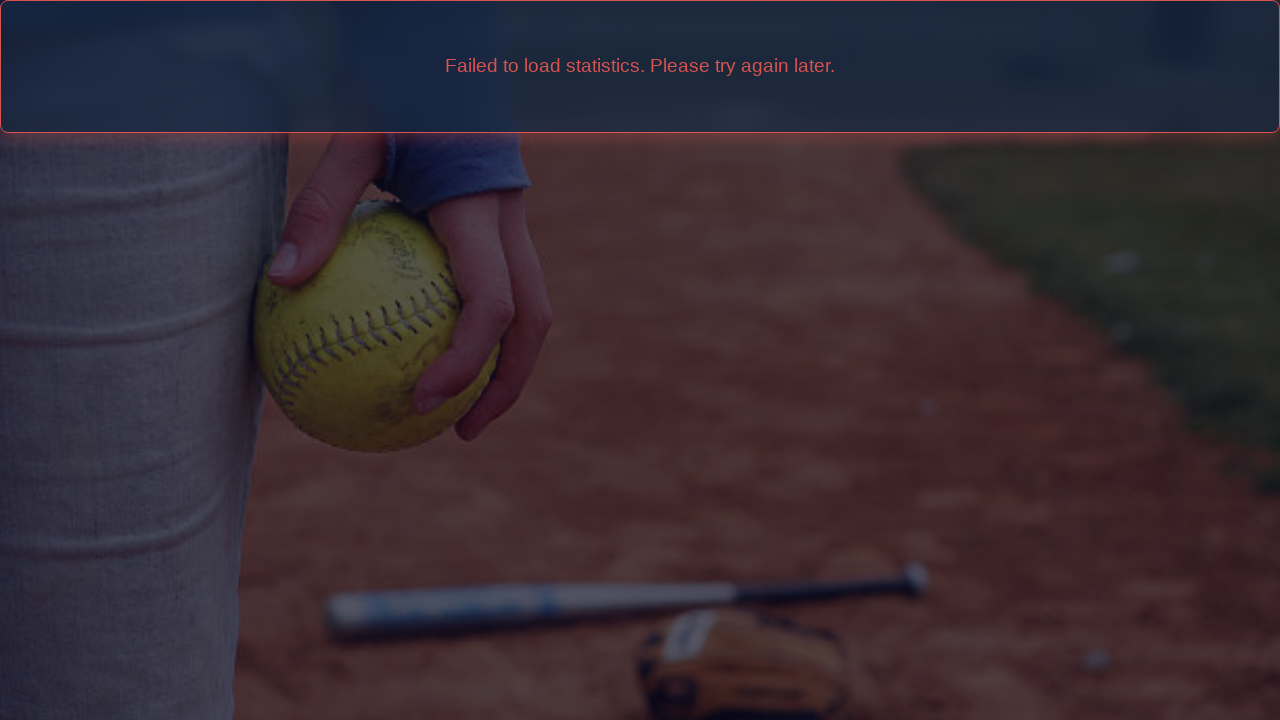